Tests dynamic element interaction using explicit wait - clicks reveal button and waits before typing into the revealed input.

Starting URL: https://www.selenium.dev/selenium/web/dynamic.html

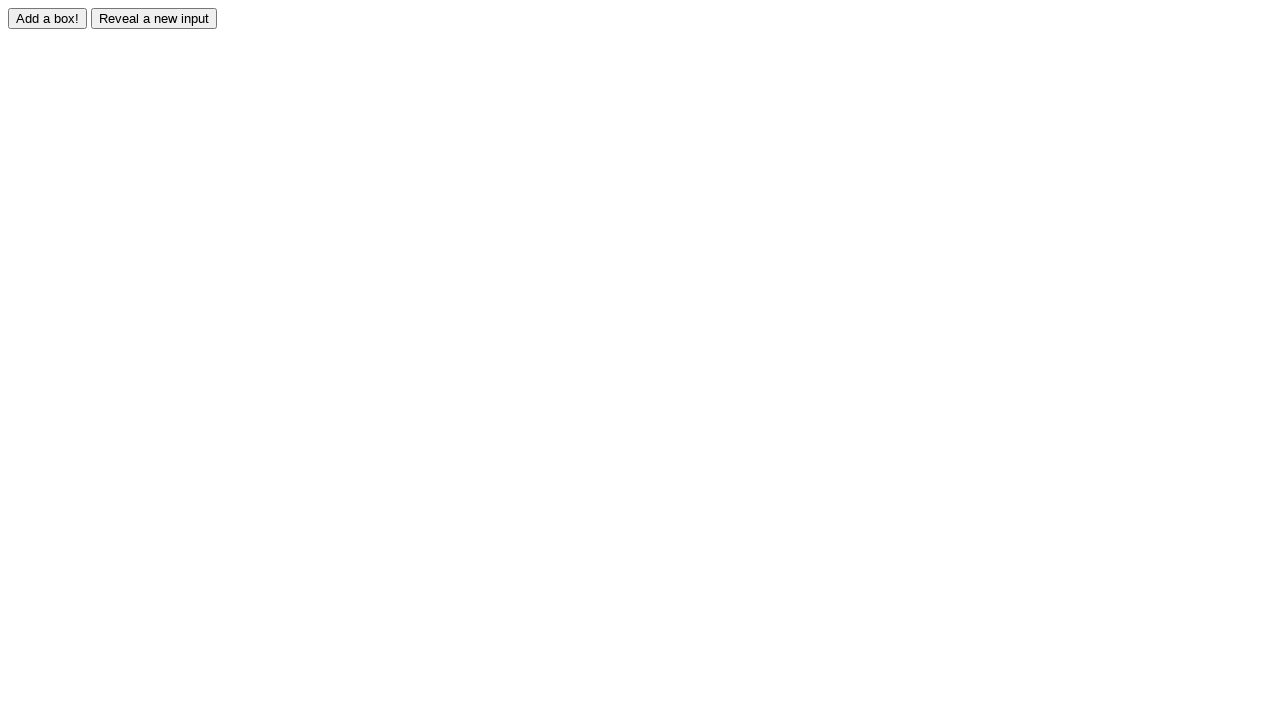

Navigated to dynamic element test page
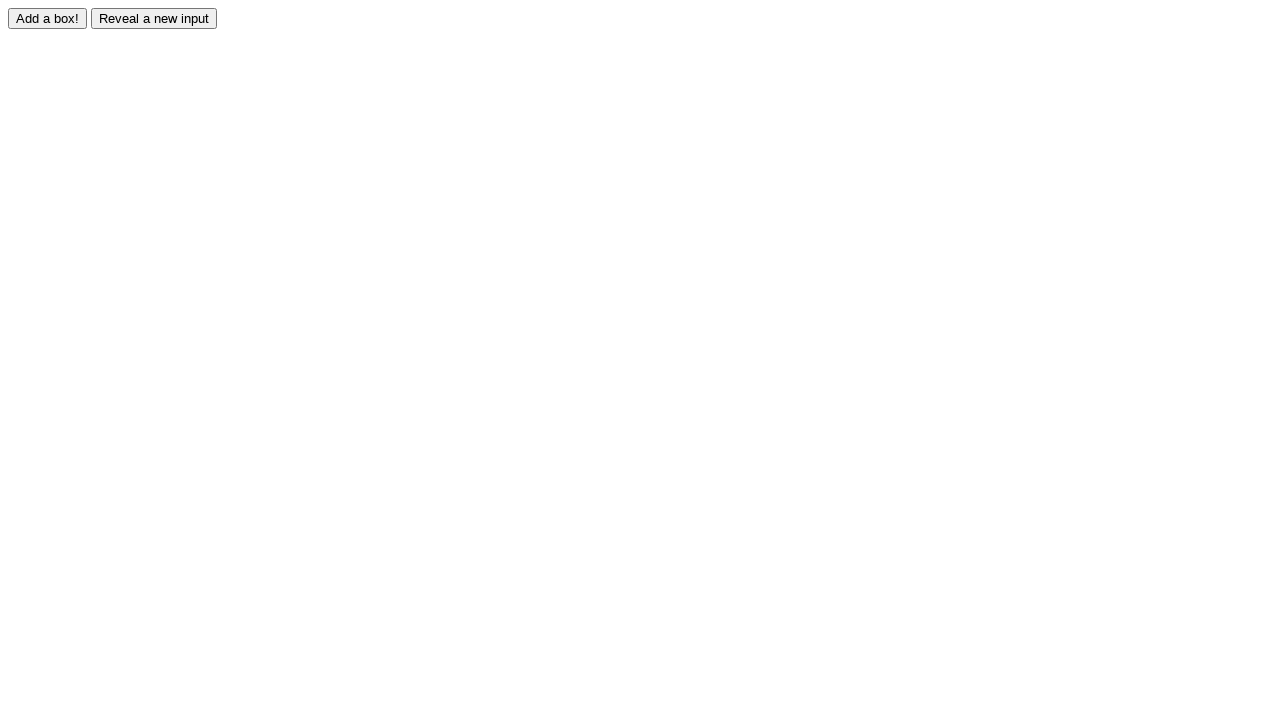

Clicked reveal button to display hidden element at (154, 18) on #reveal
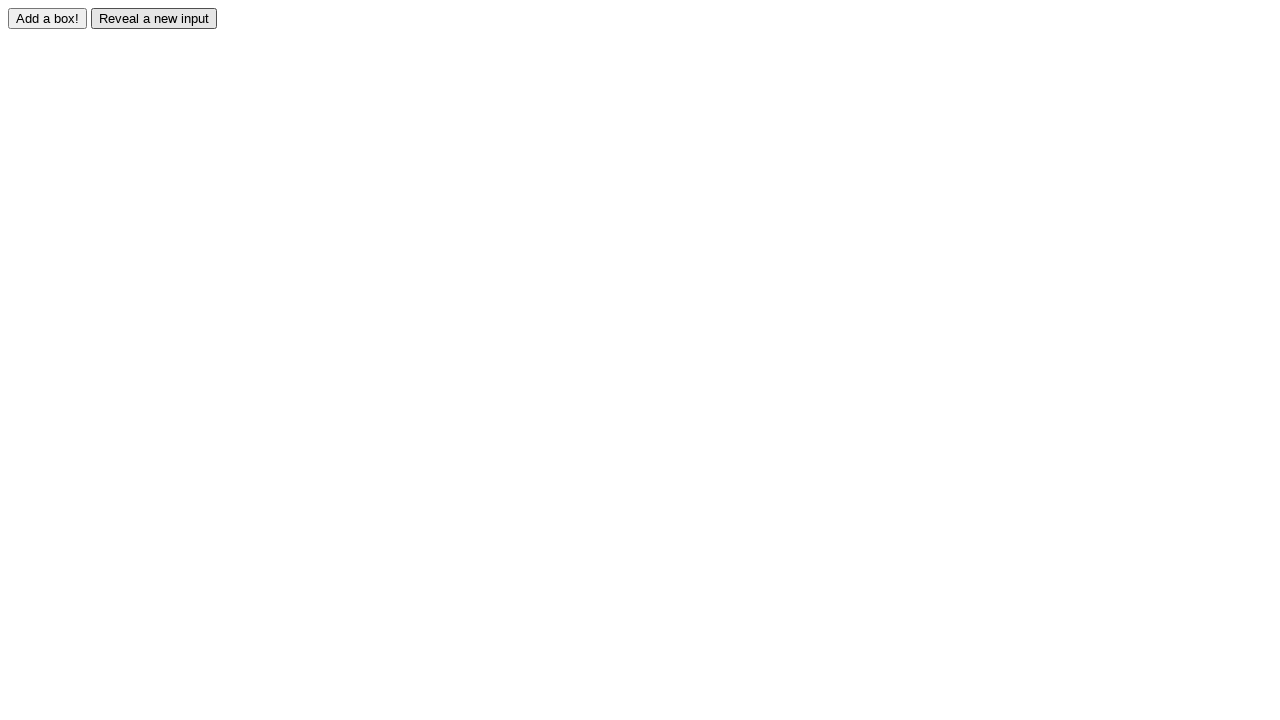

Waited for revealed input element to become visible
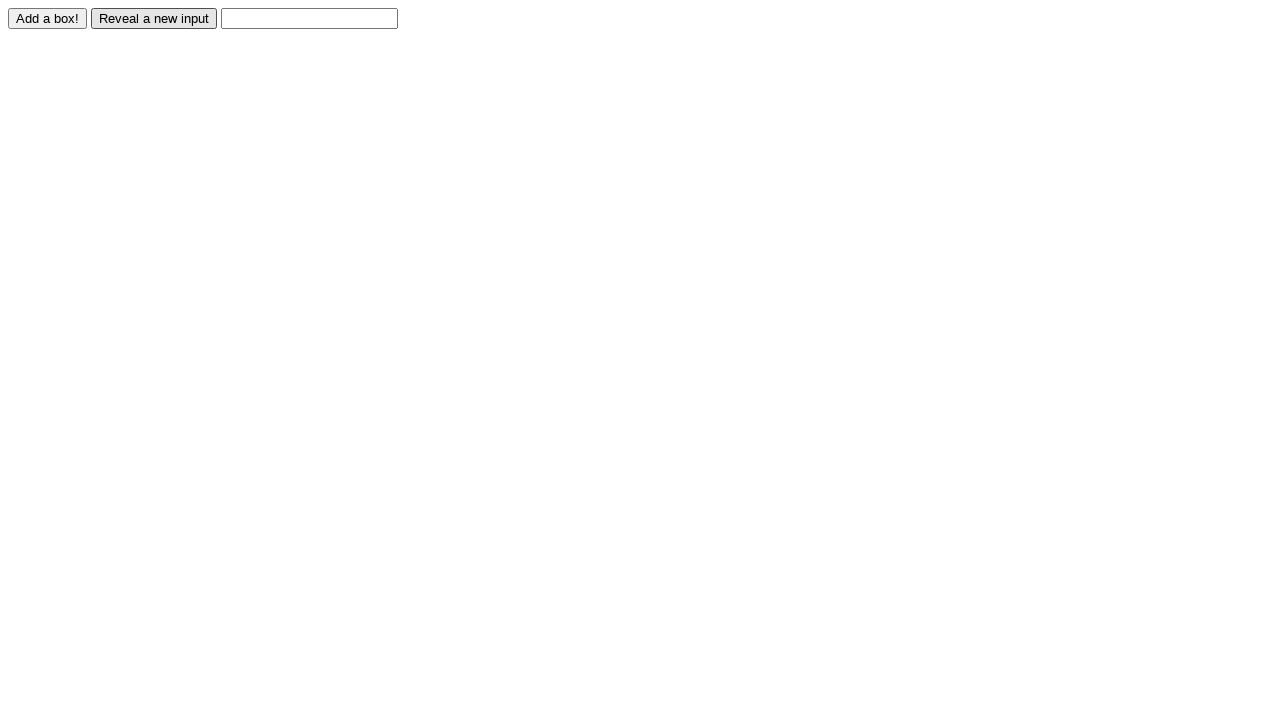

Typed 'test' into the revealed input field on #revealed
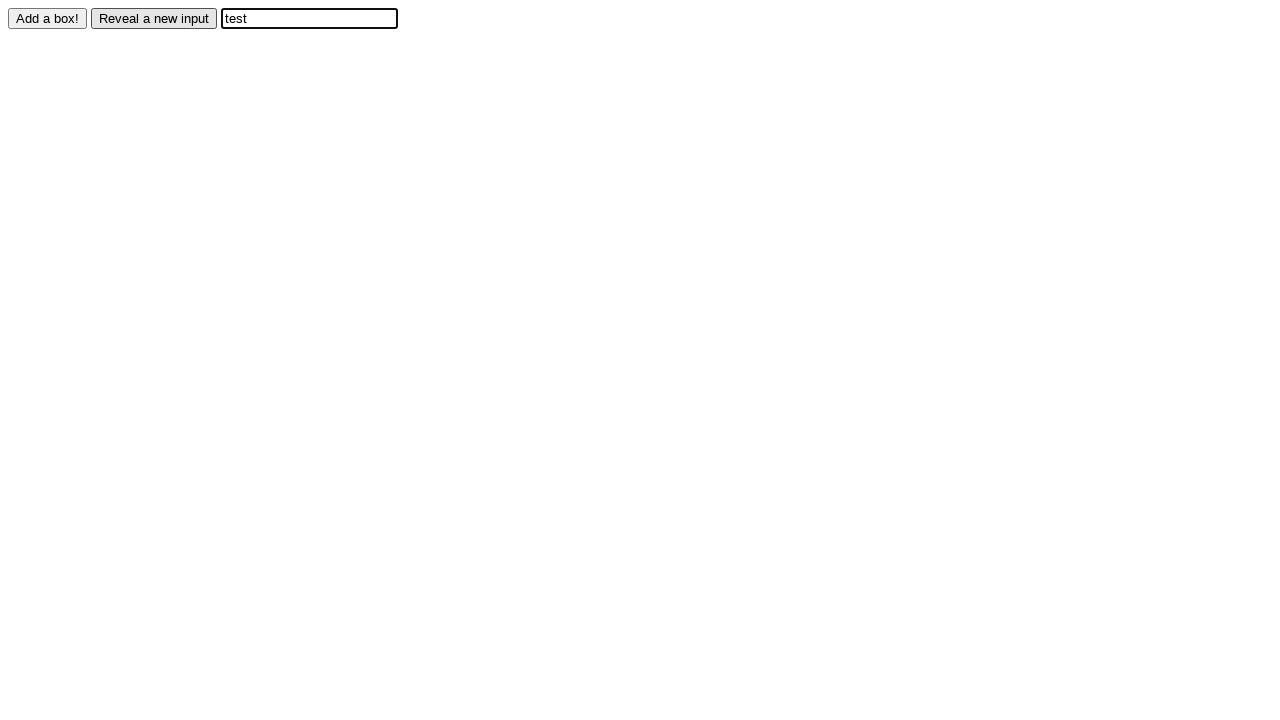

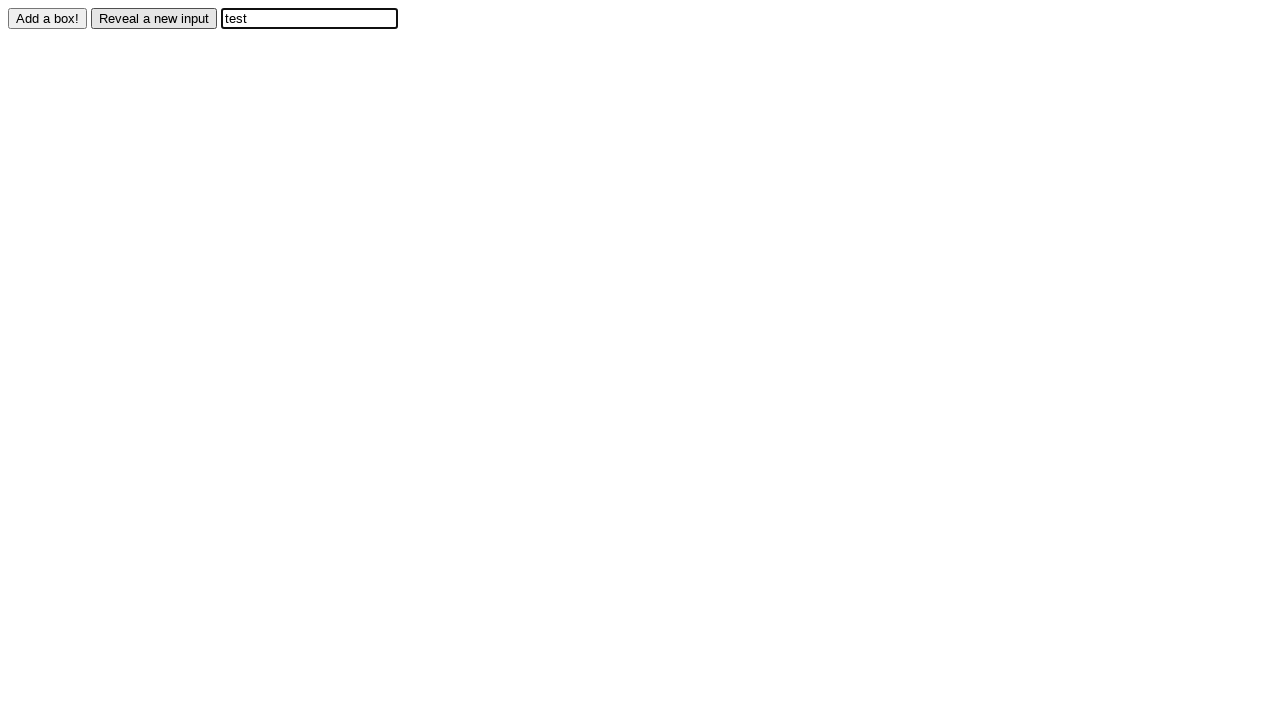